Tests the context menu functionality by navigating to the Context Menu page, right-clicking on the hot-spot element to trigger a JavaScript alert, and accepting the alert.

Starting URL: https://the-internet.herokuapp.com/

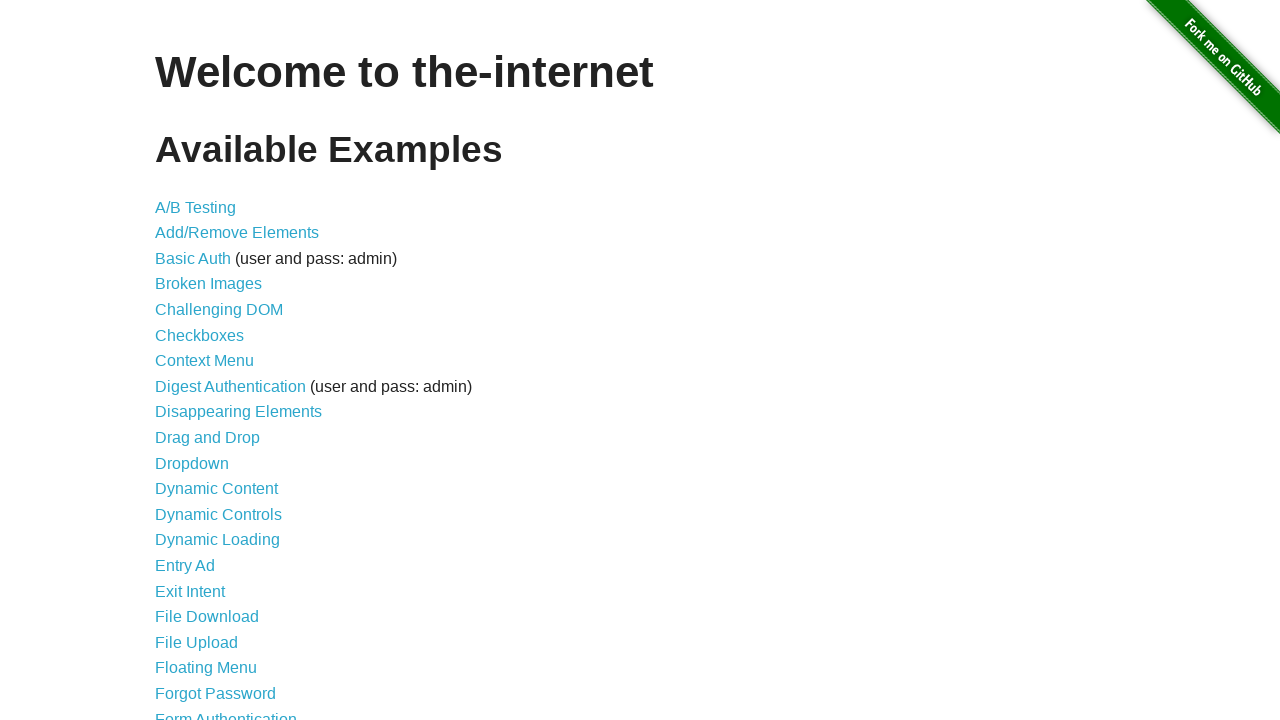

Clicked on Context Menu link at (204, 361) on xpath=//*[contains(text(),'Context Menu')]
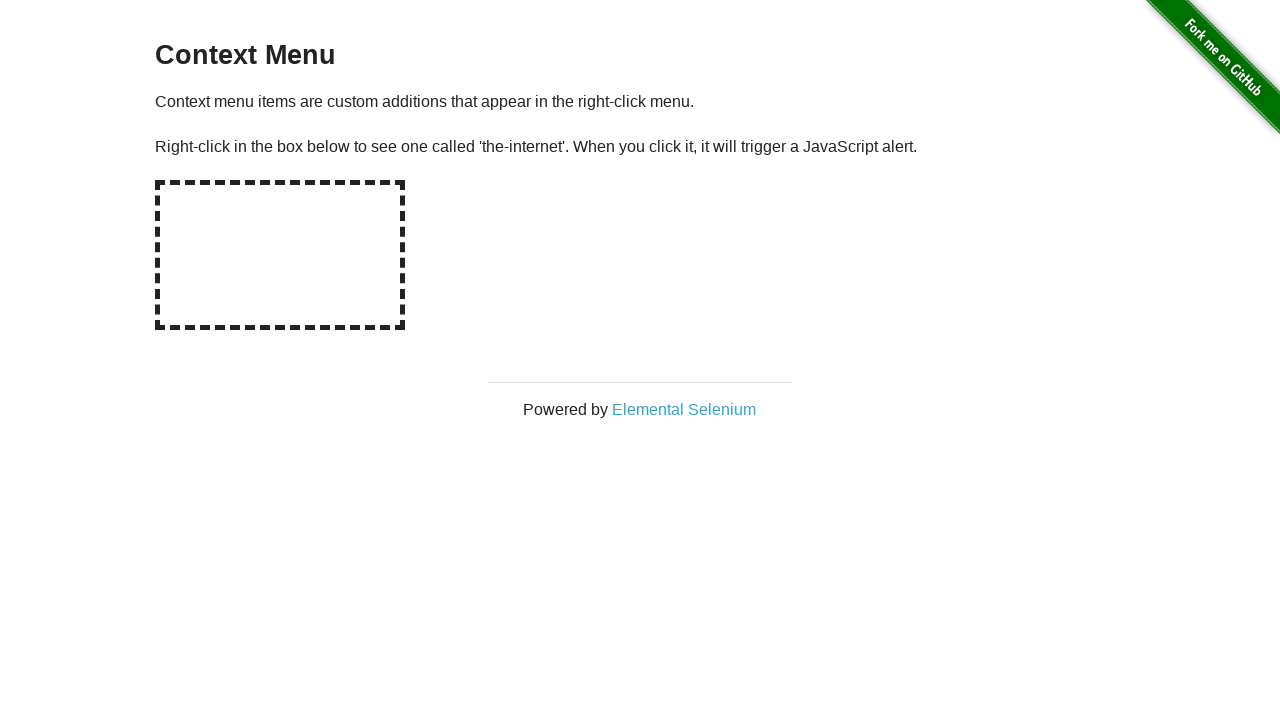

Navigated to Context Menu page
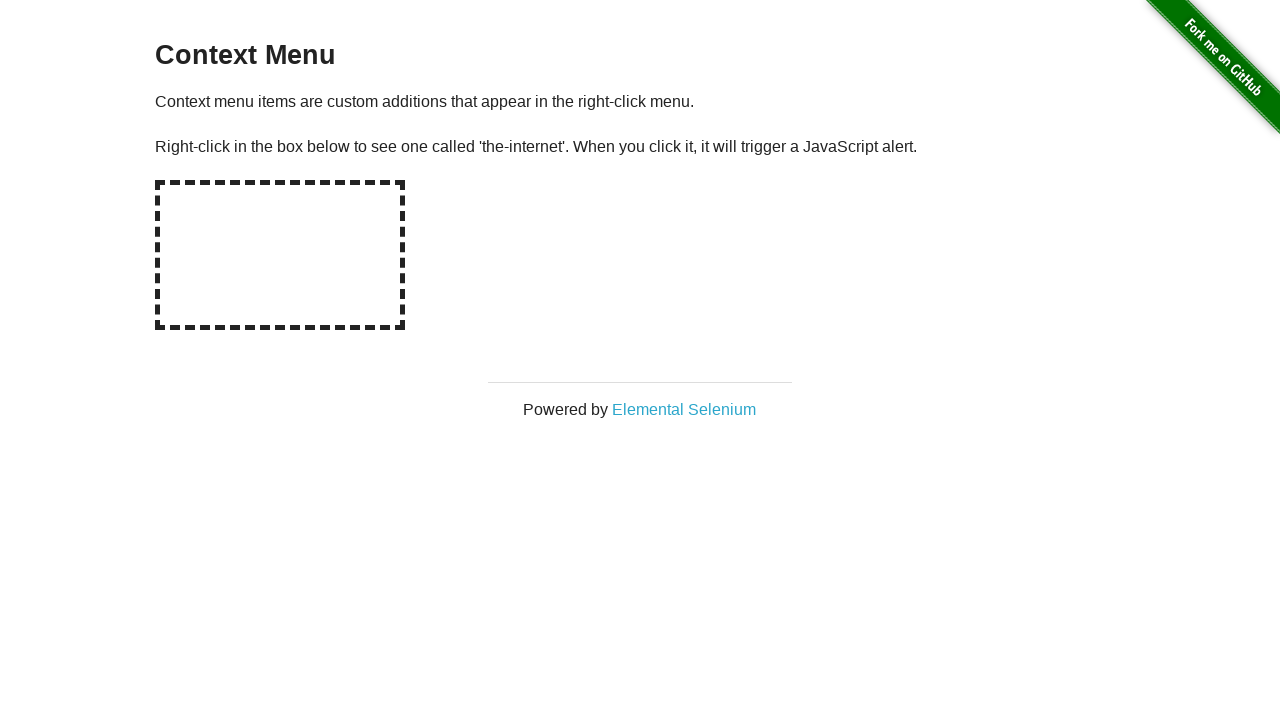

Page title loaded
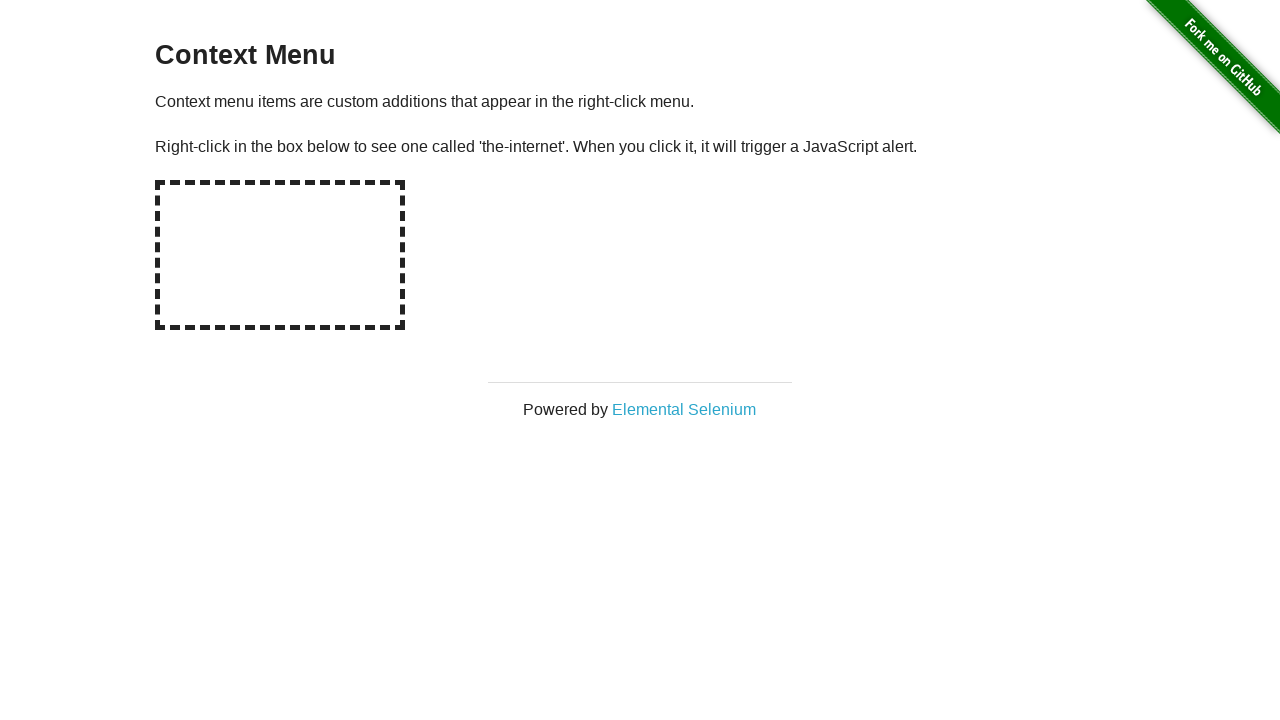

Set up dialog handler to accept alerts
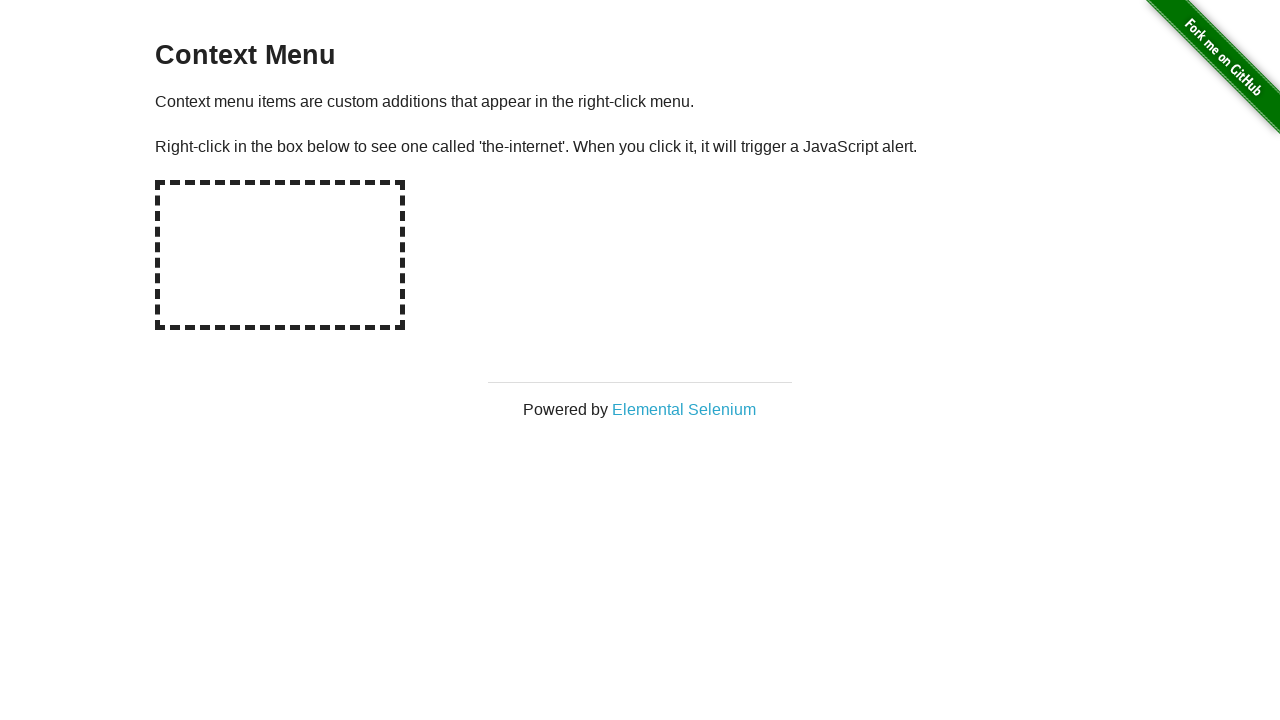

Right-clicked on hot-spot element to trigger JavaScript alert at (280, 255) on #hot-spot
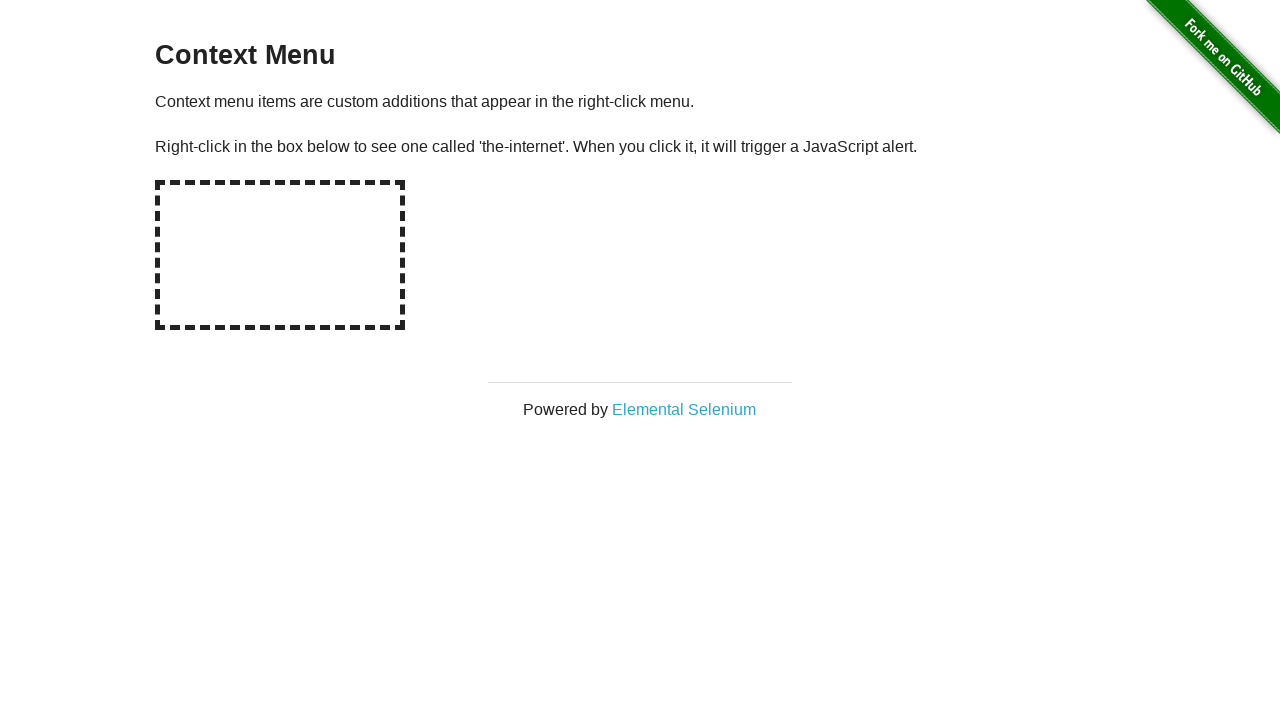

Alert accepted and page remained on Context Menu URL
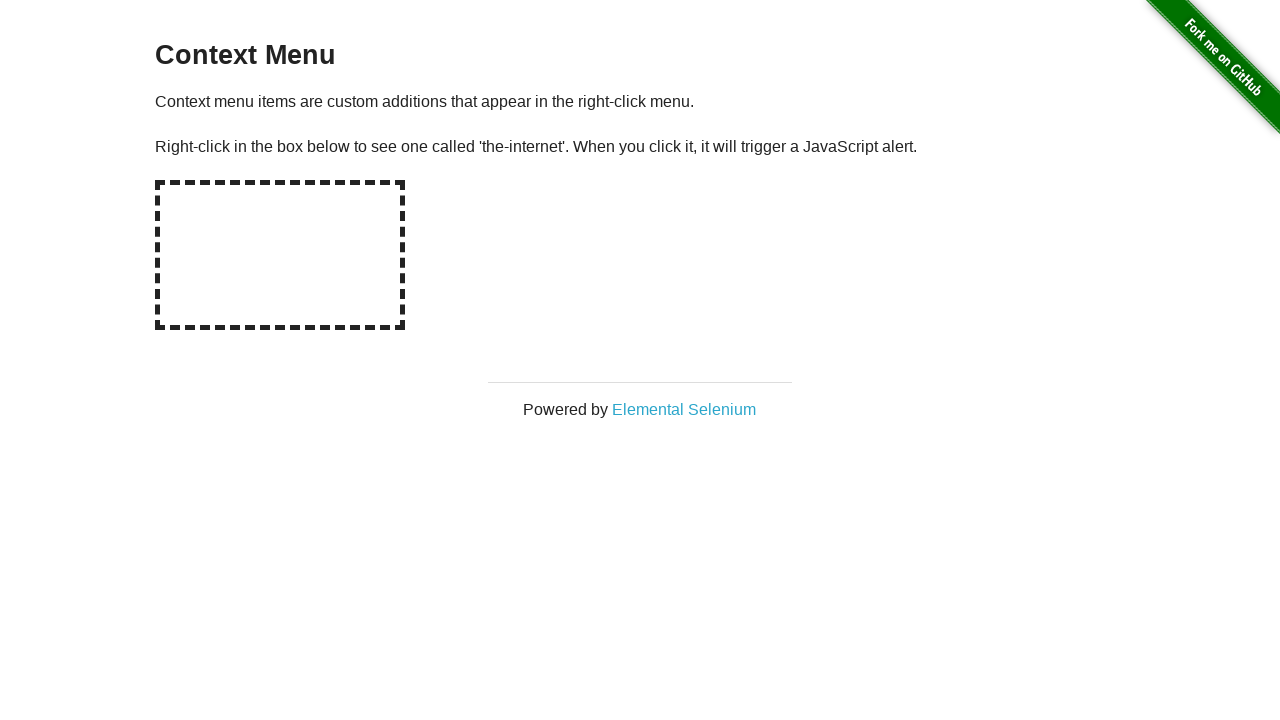

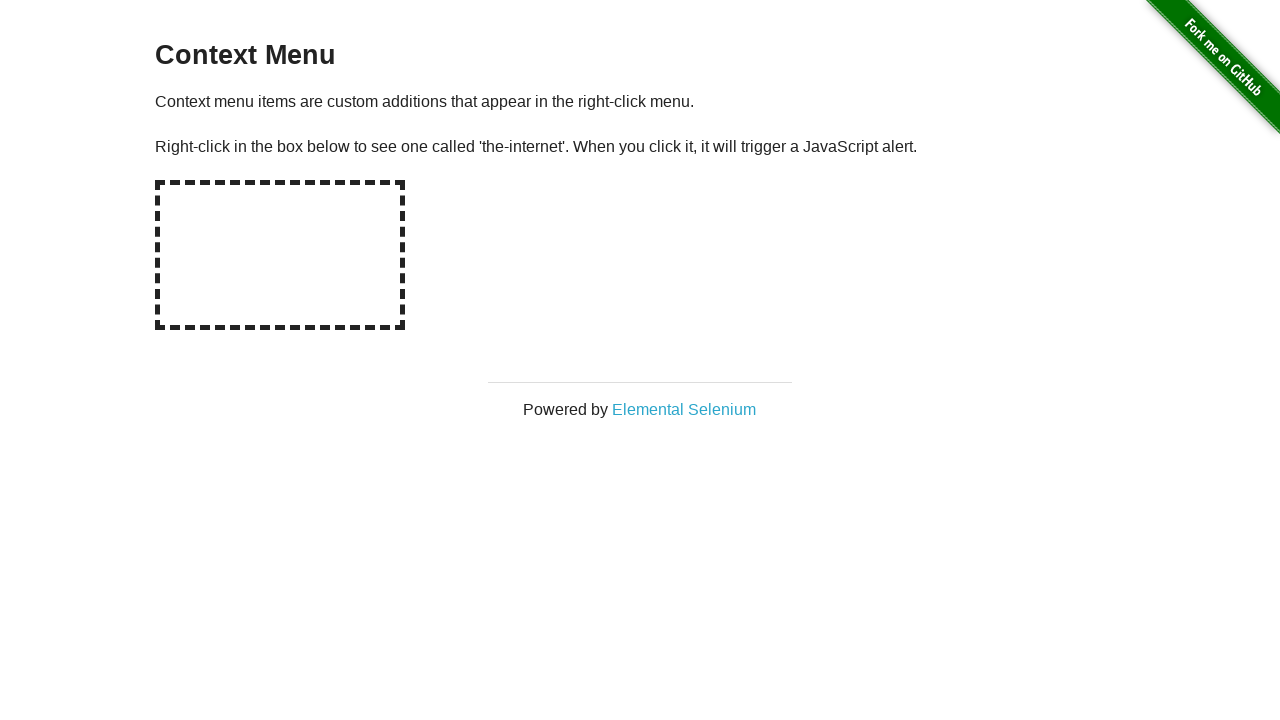